Navigates to a Chinese blog page, maximizes the window, clicks on a tag link in the sidebar, and scrolls to the bottom of the page.

Starting URL: https://www.cnblogs.com/gsxl/

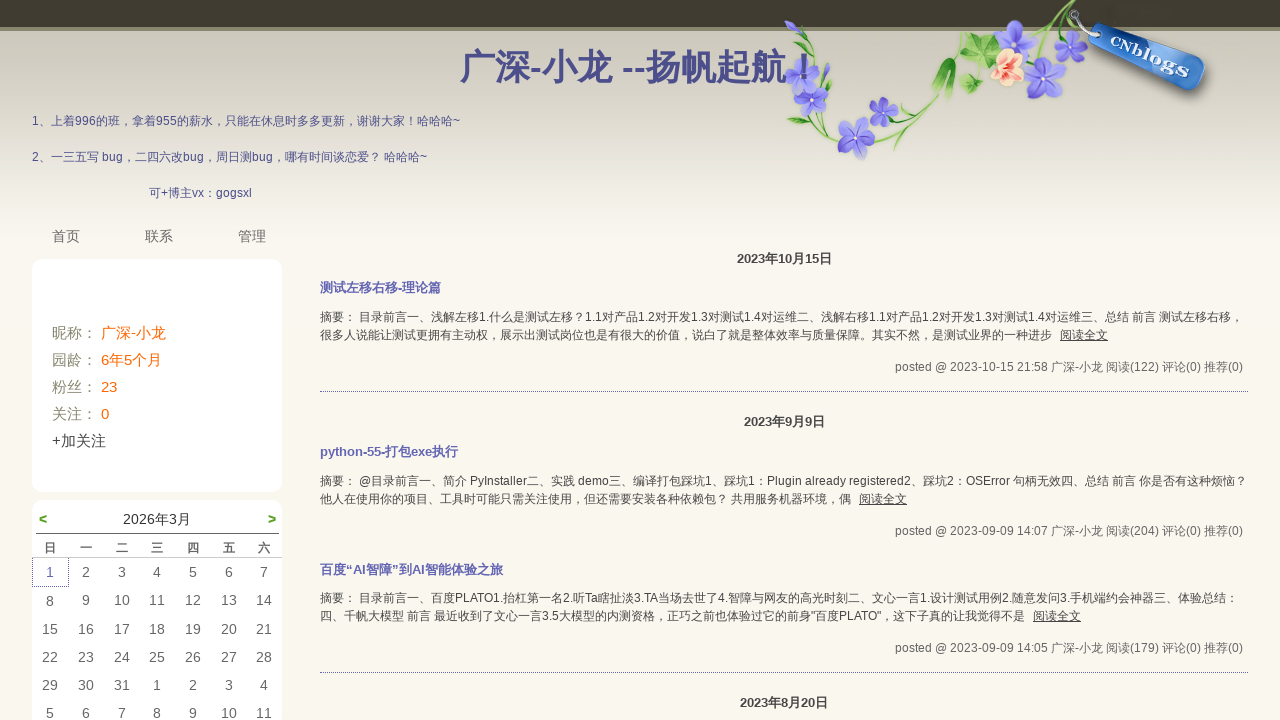

Set viewport to 1920x1080 to maximize window
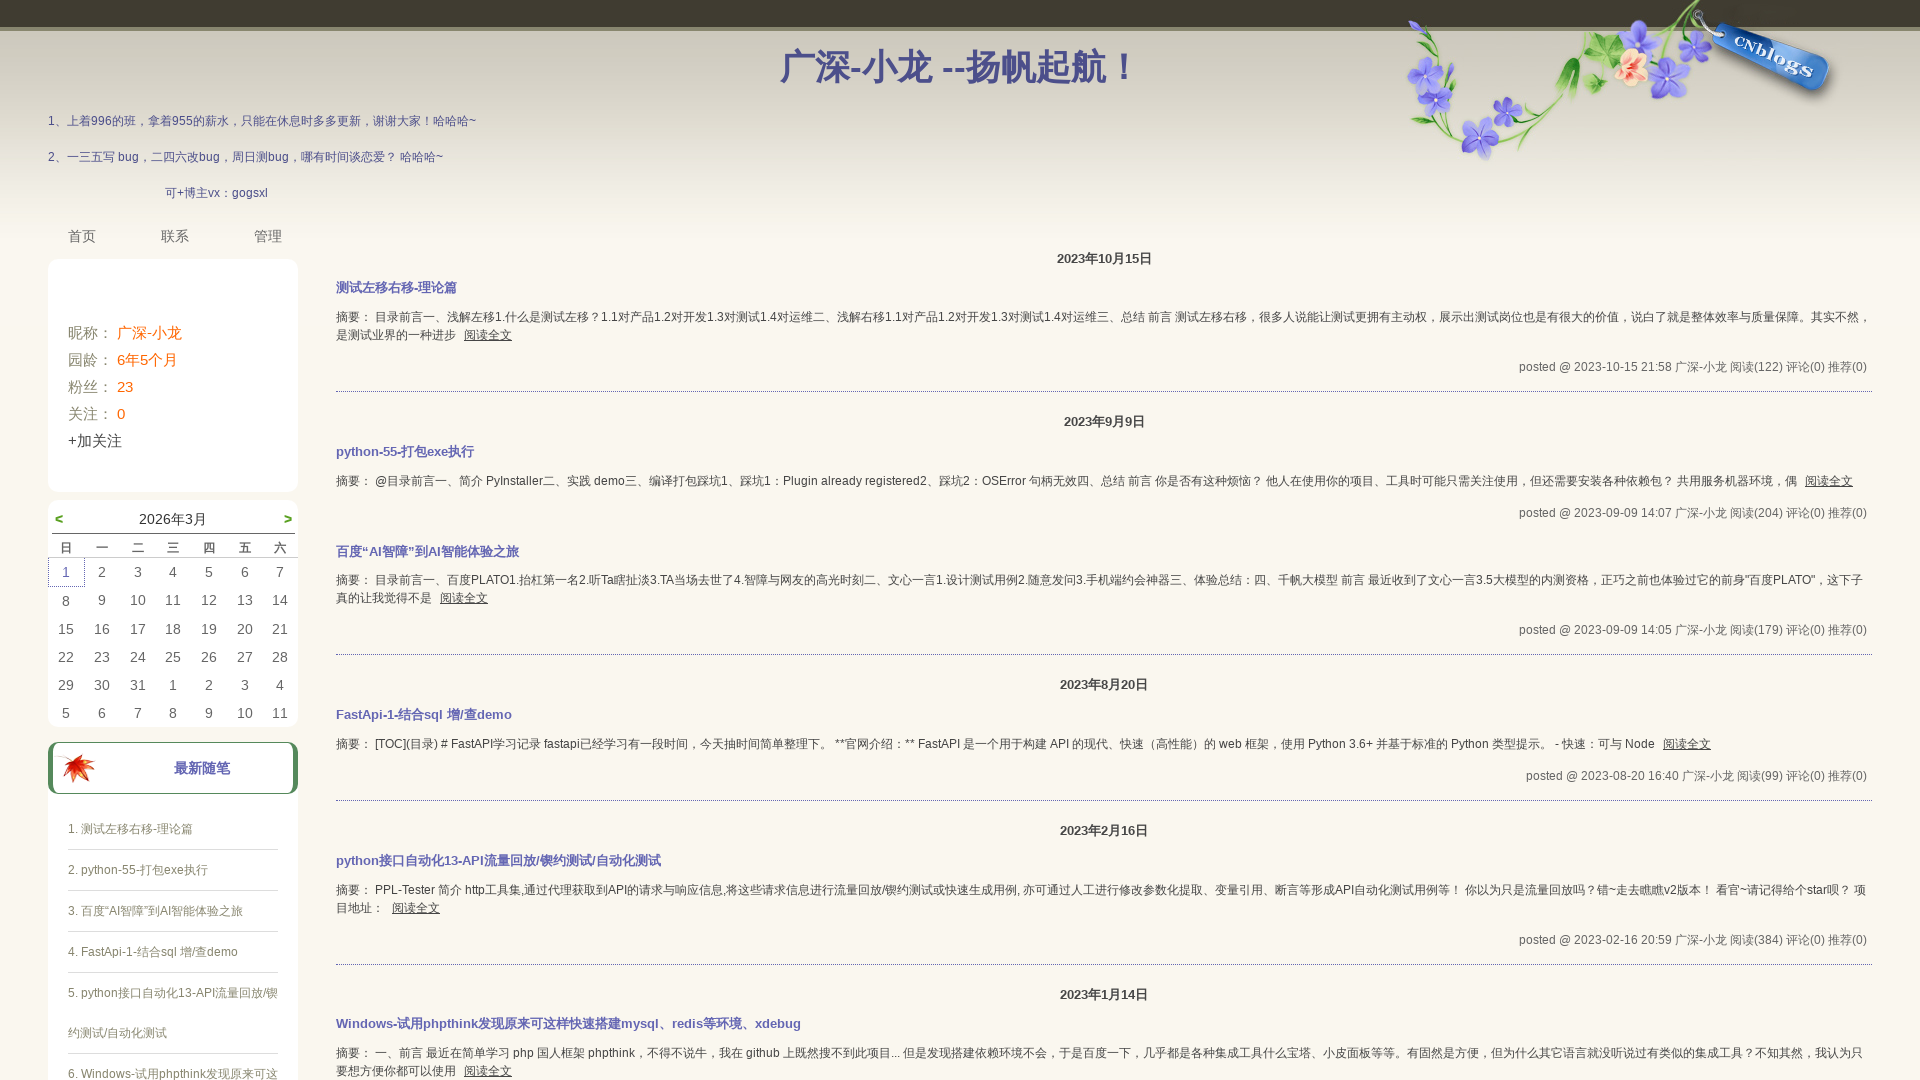

Clicked on the second tag link in the sidebar at (83, 540) on xpath=//*[@id="sidebar_toptags"]/div/ul/li[2]/a
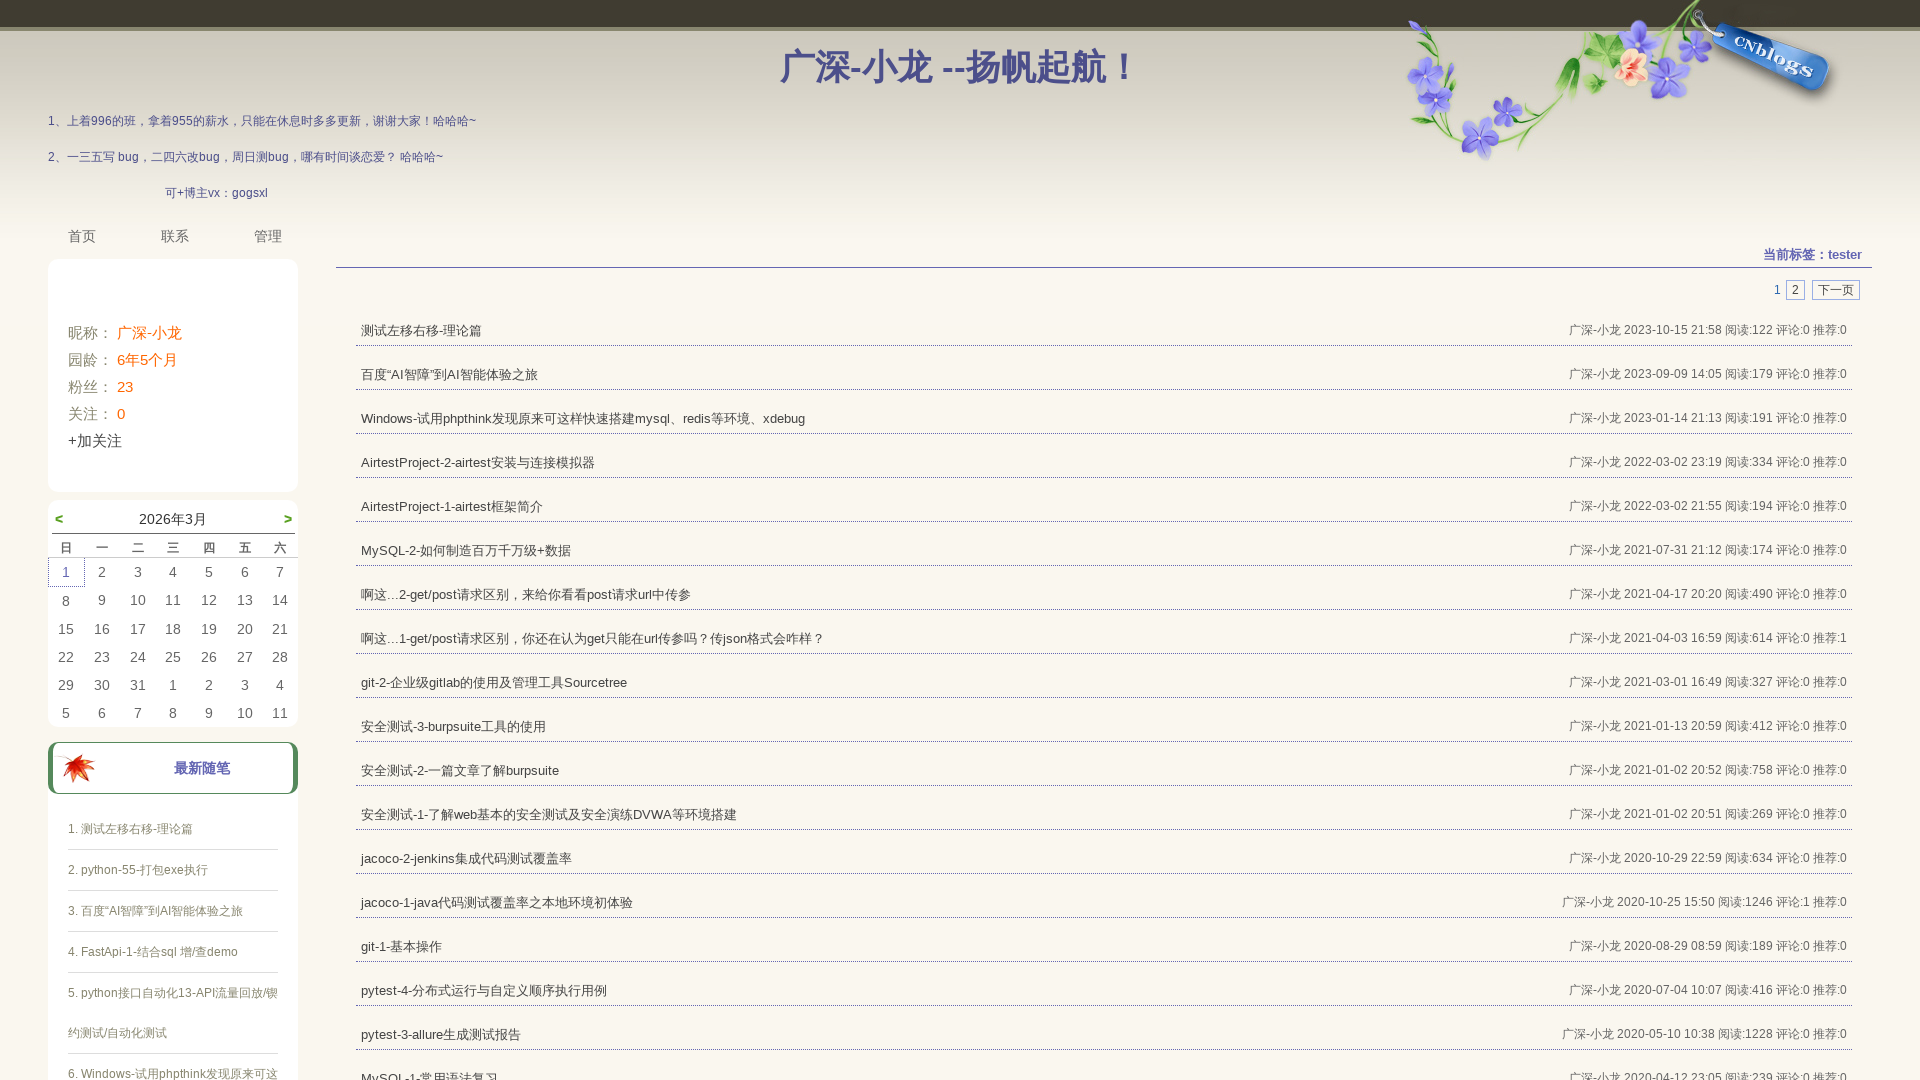

Waited 1 second for page to load after tag click
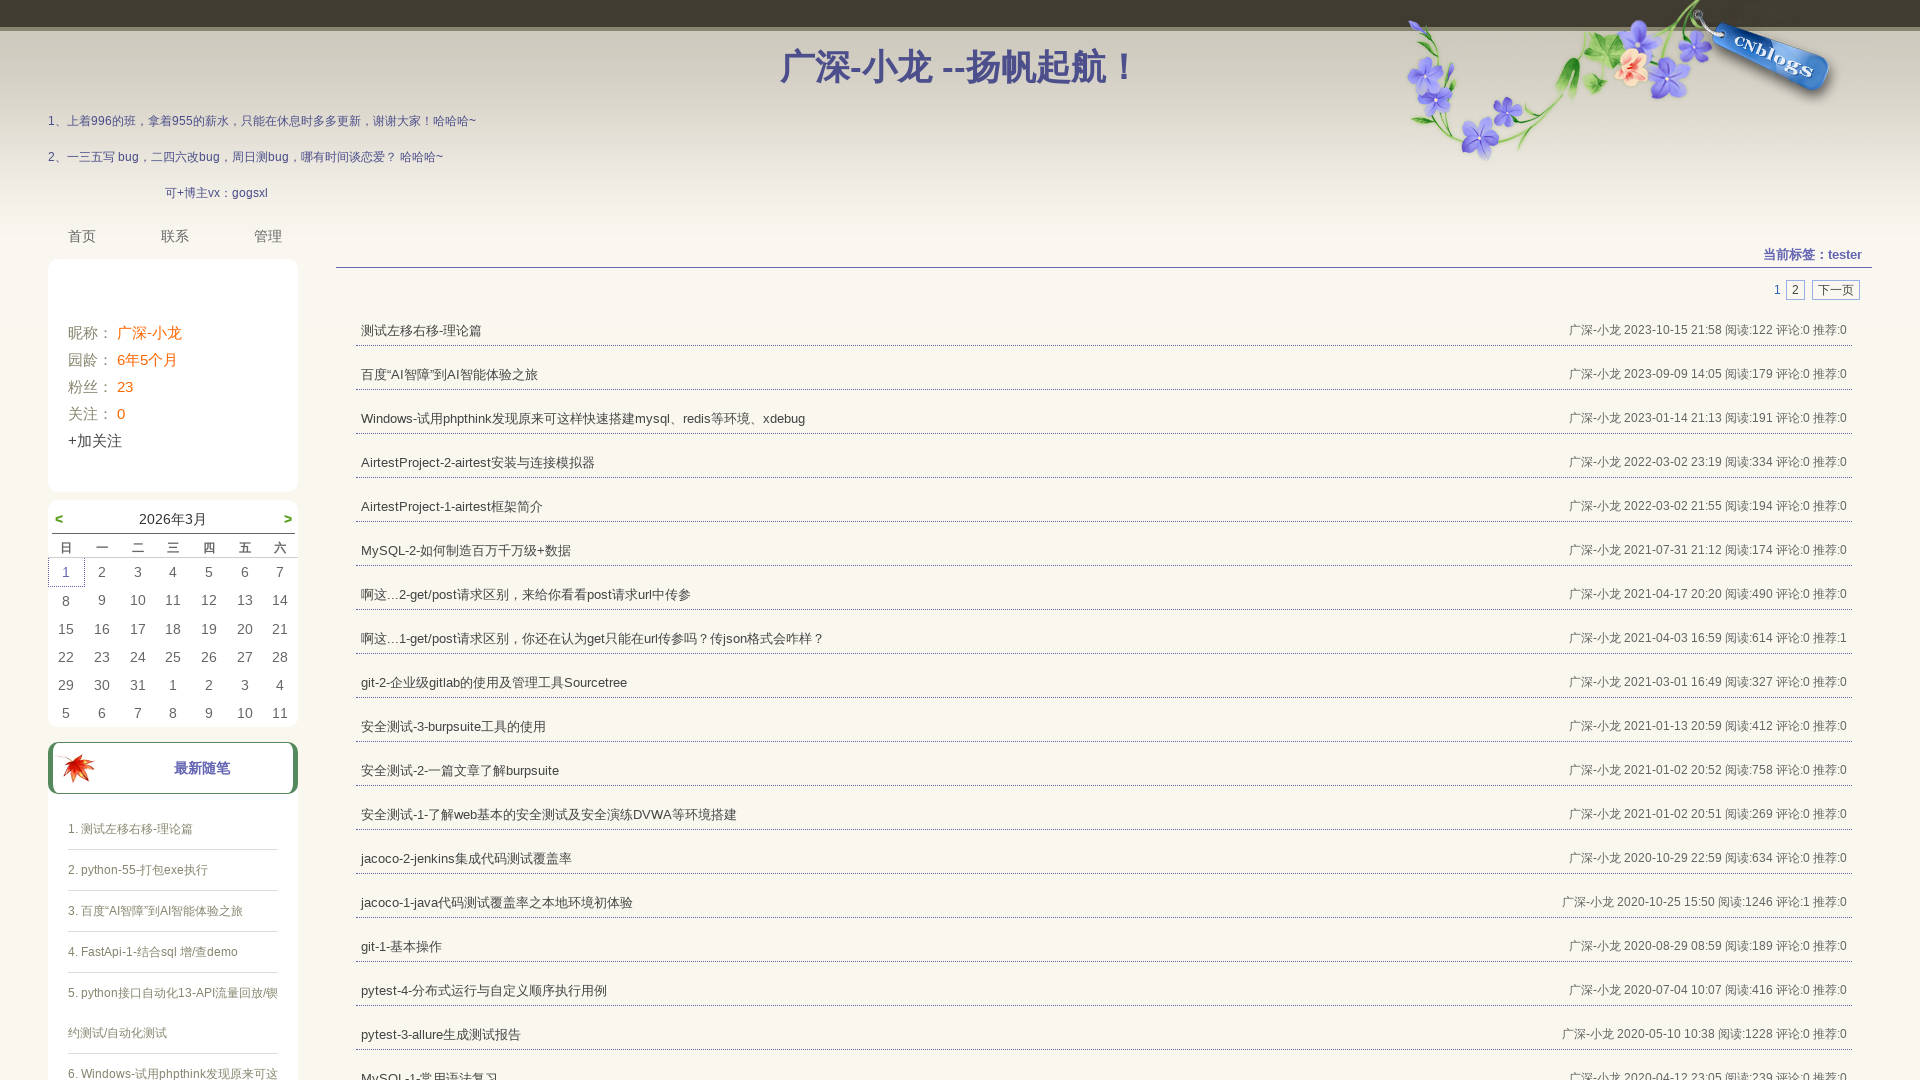

Scrolled to the bottom of the page
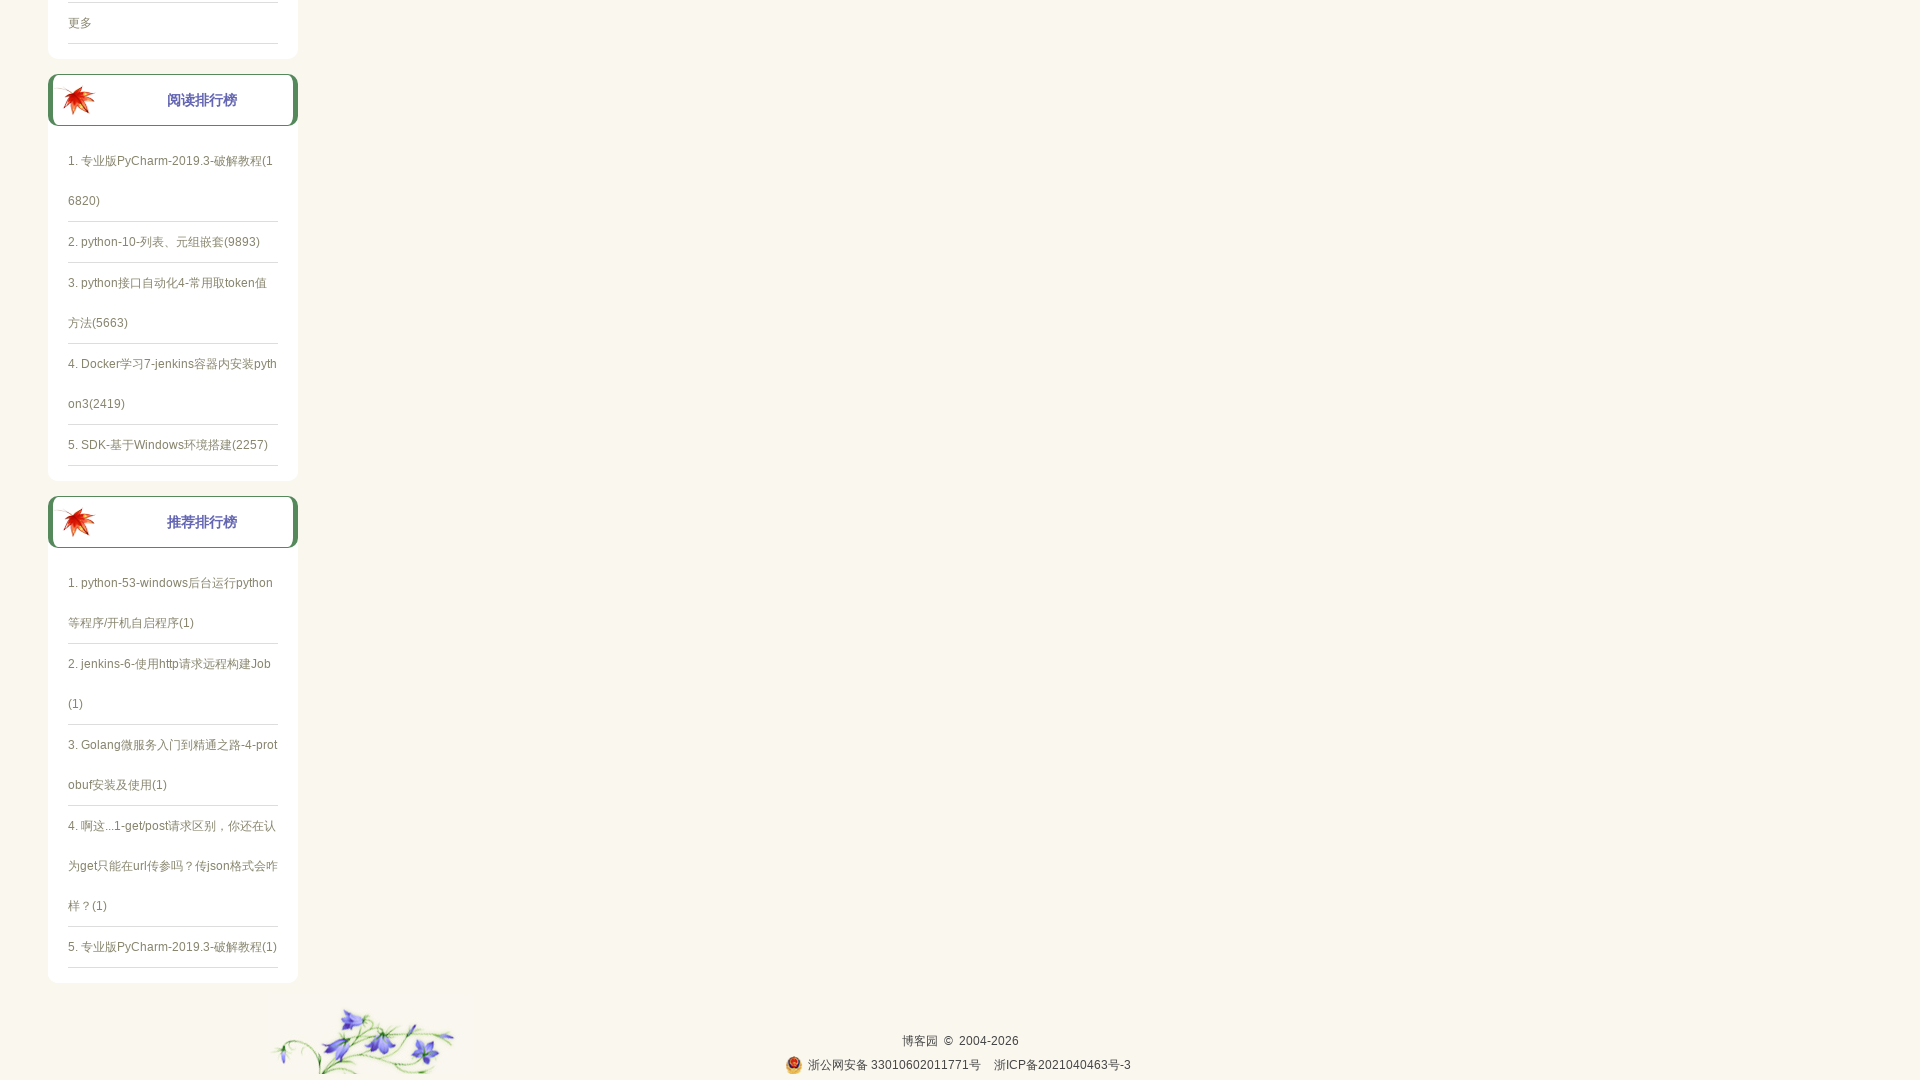

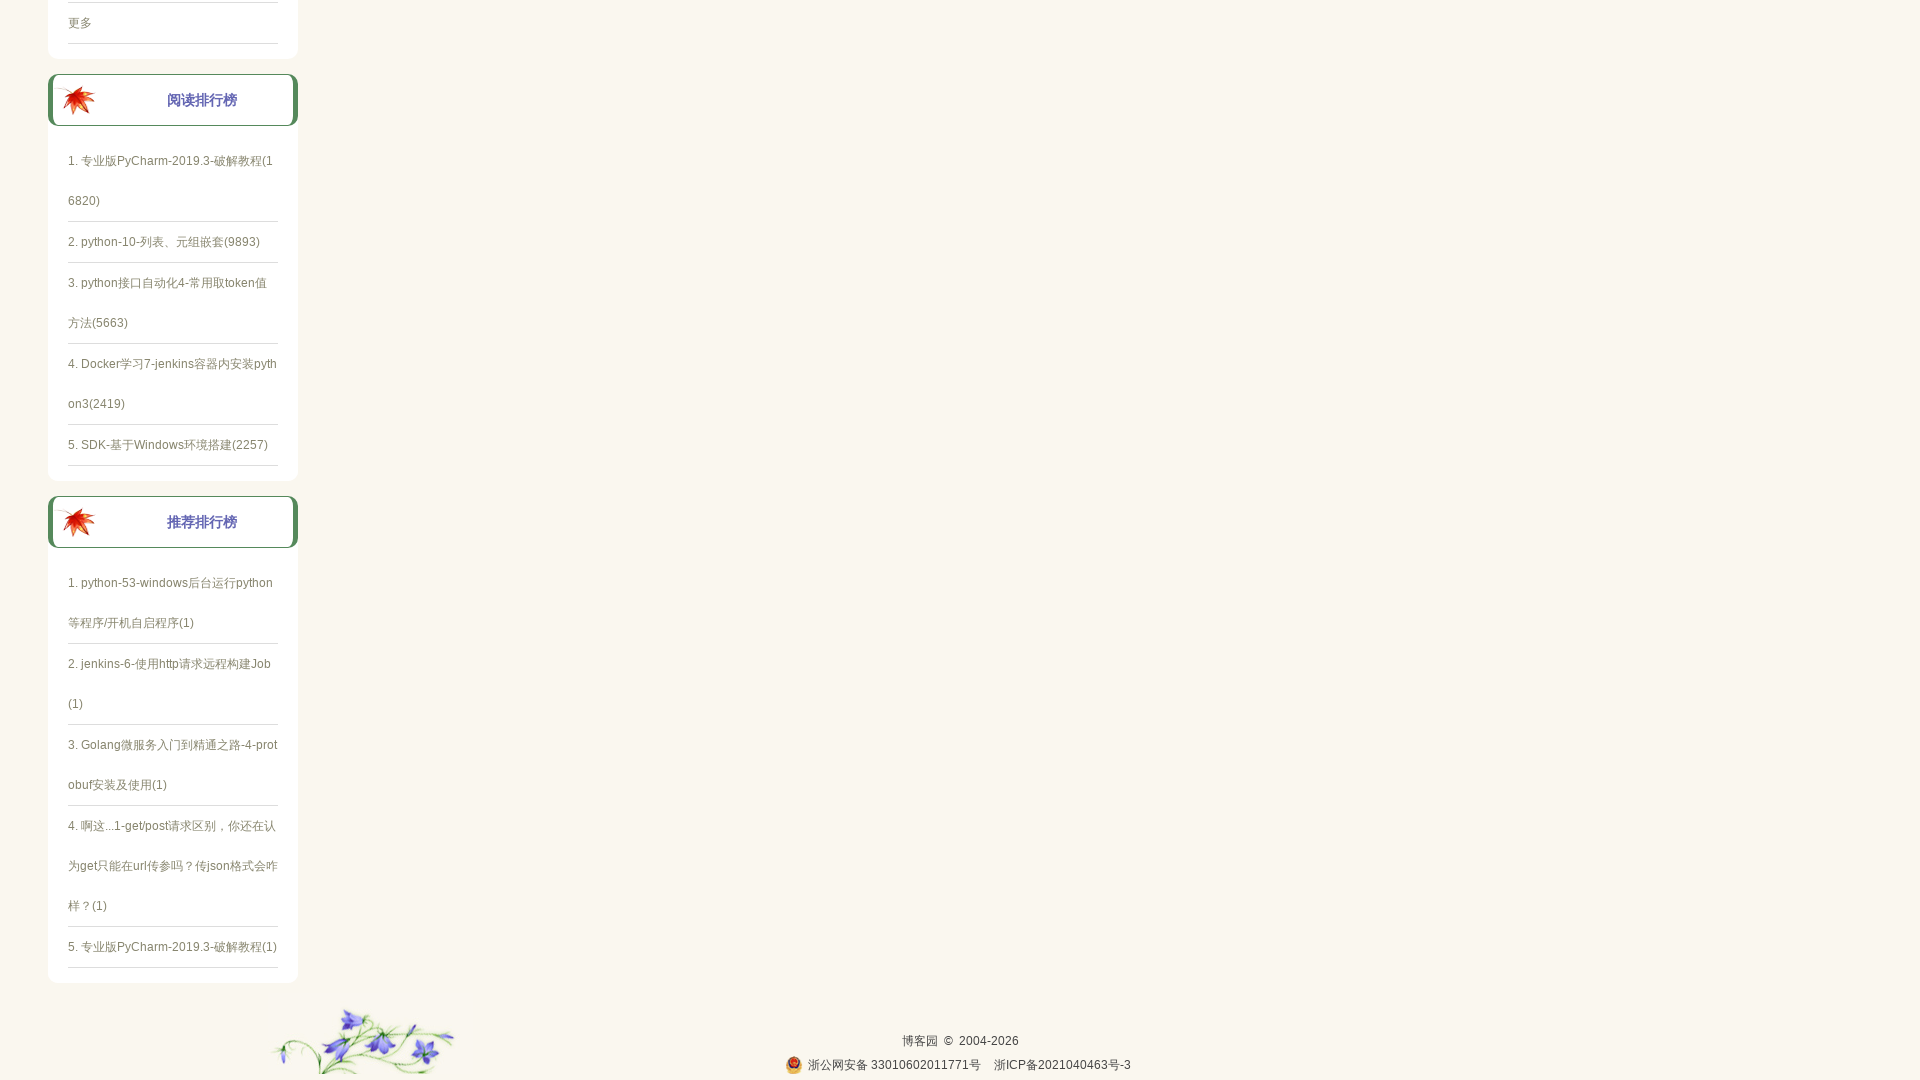